Tests opening a new window by clicking a button on the static page

Starting URL: https://chroma-tech-academy.mexil.it/static_page/

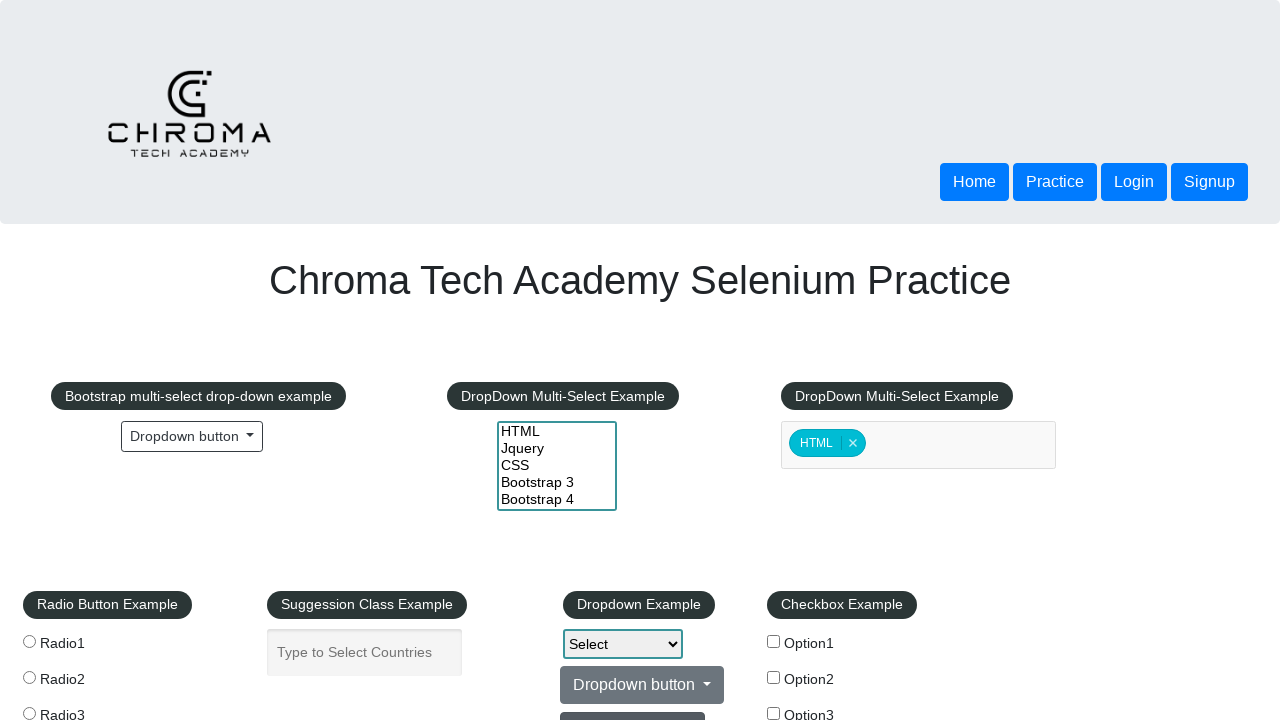

Clicked button to open new window at (72, 360) on button#openwindow
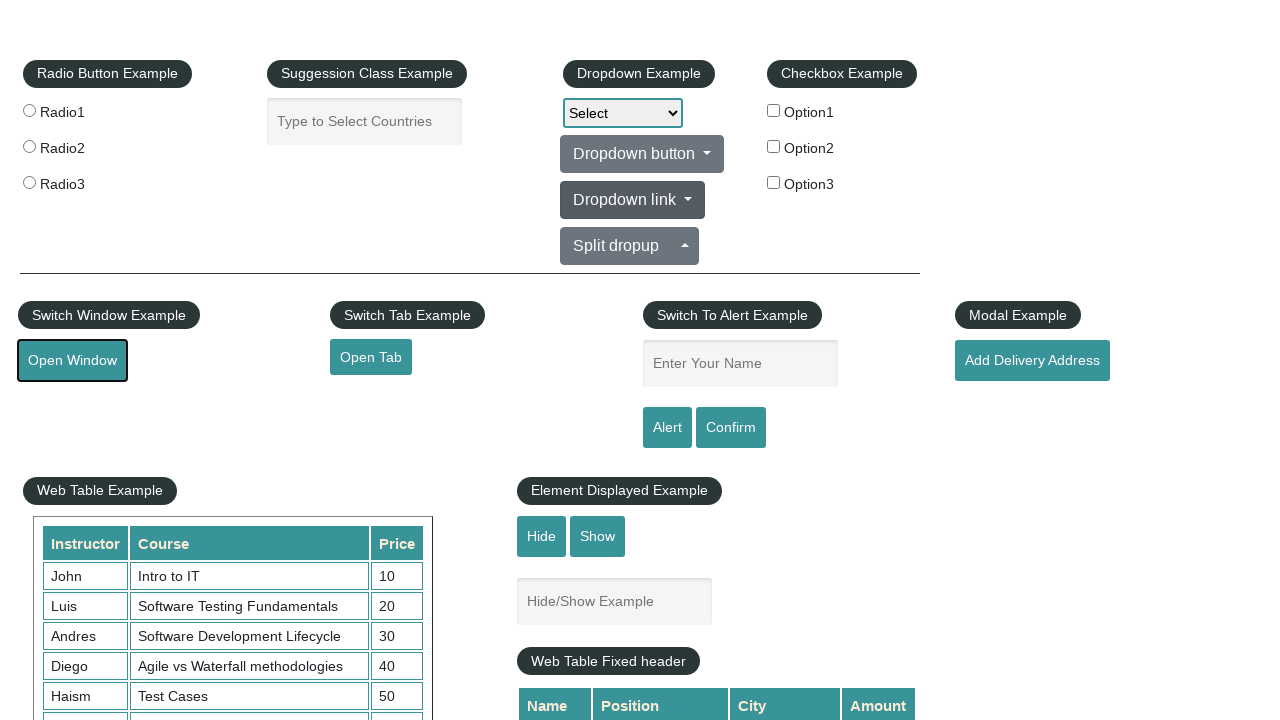

Waited for new window to open
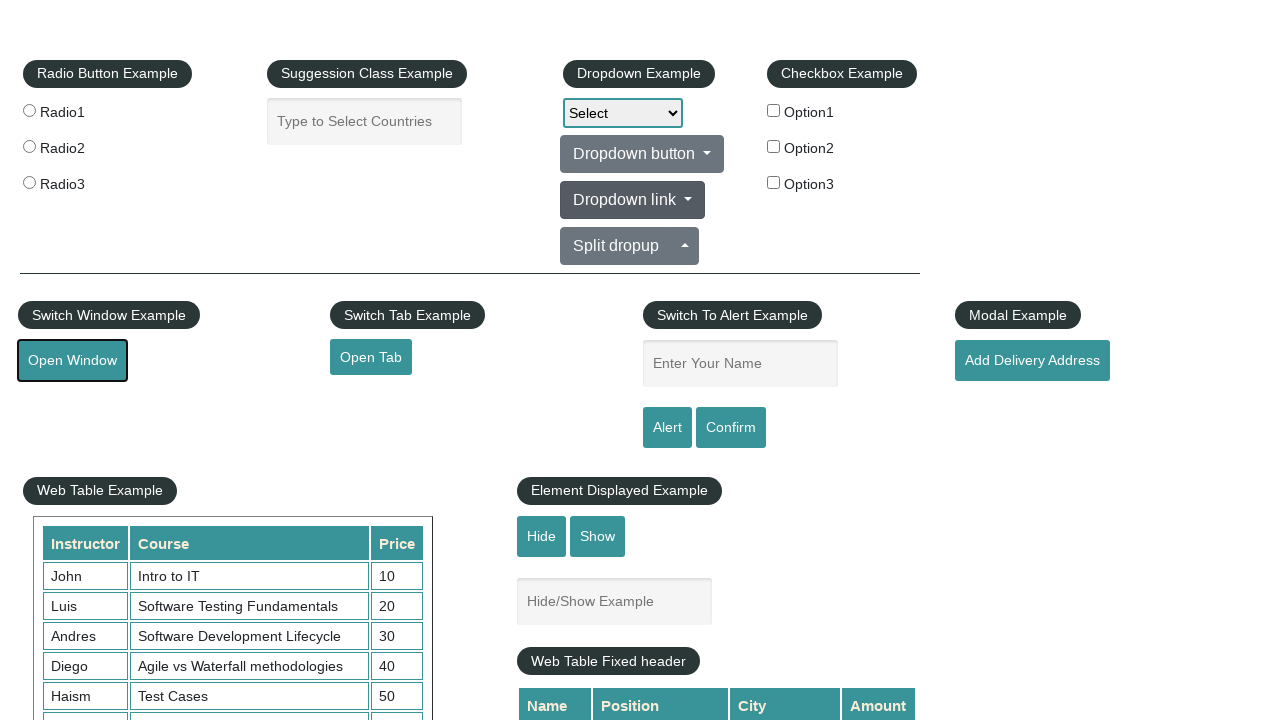

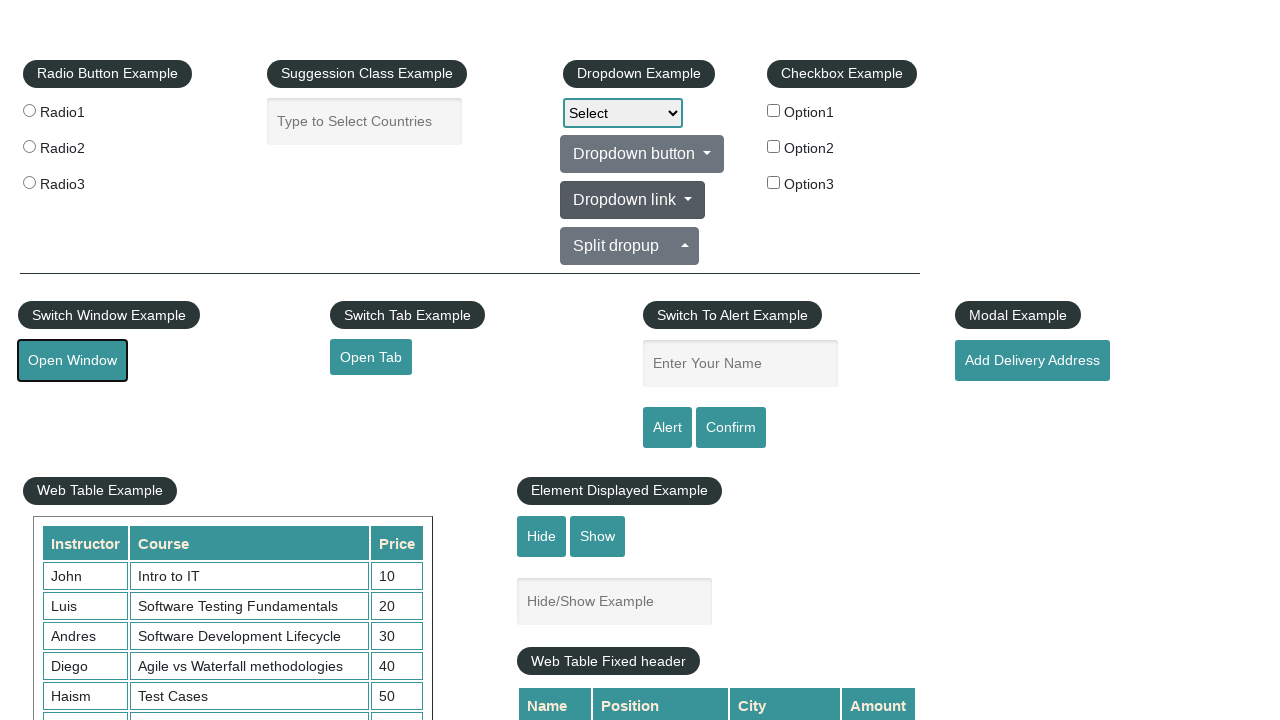